Tests mouse hover functionality by scrolling to a "Mouse Hover" button, hovering over it to reveal a dropdown menu, and clicking the "Reload" option from the dropdown.

Starting URL: https://rahulshettyacademy.com/AutomationPractice/

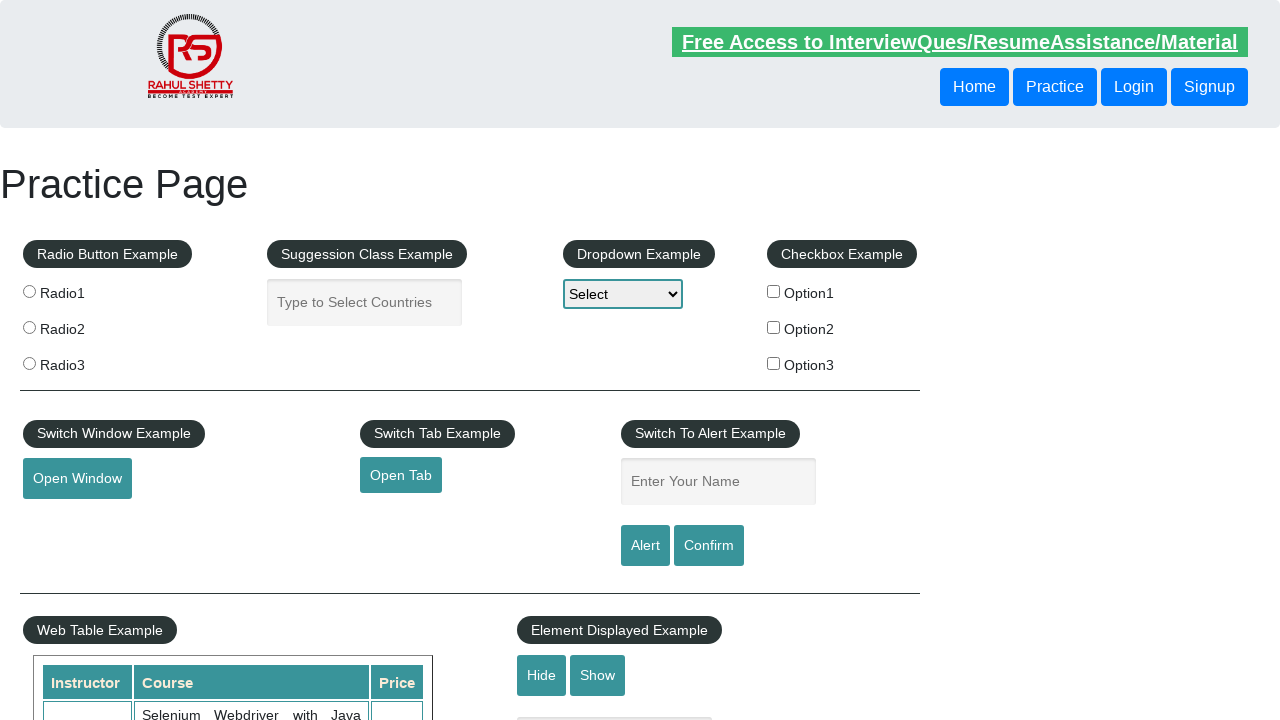

Navigated to Rahul Shetty Academy automation practice page
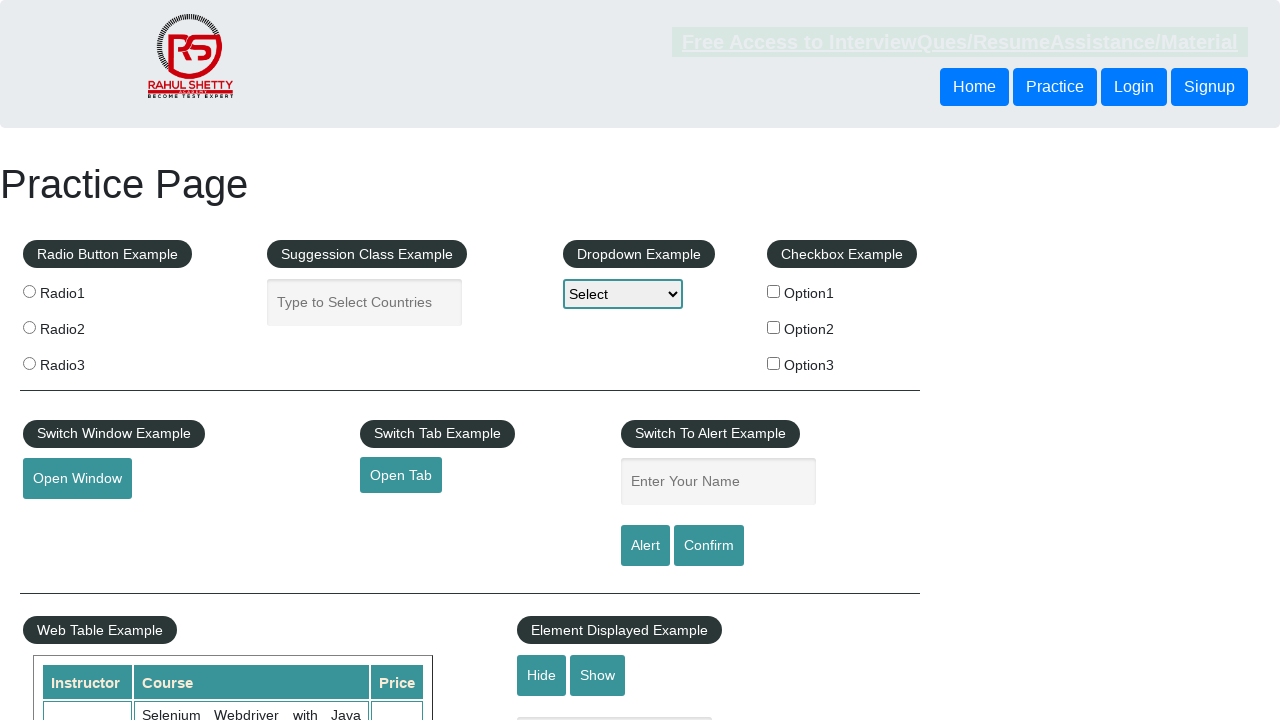

Scrolled to Mouse Hover button
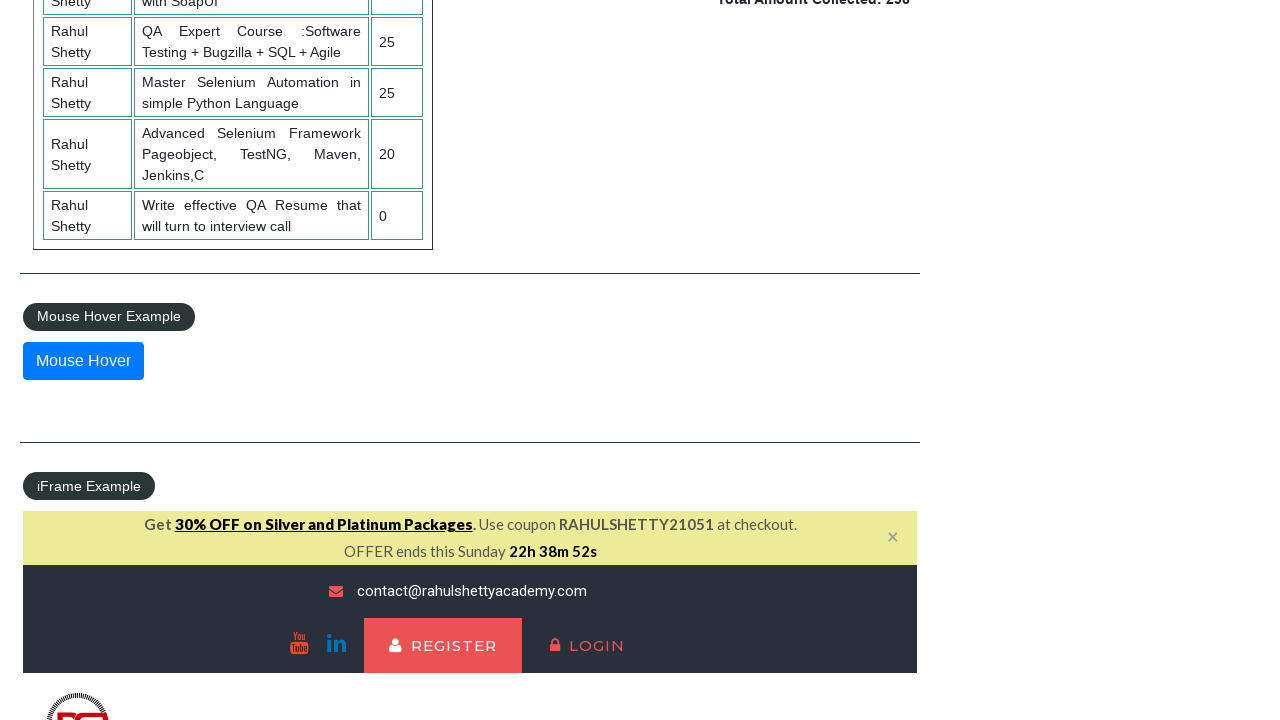

Hovered over Mouse Hover button to reveal dropdown menu at (83, 361) on xpath=//button[text()='Mouse Hover']
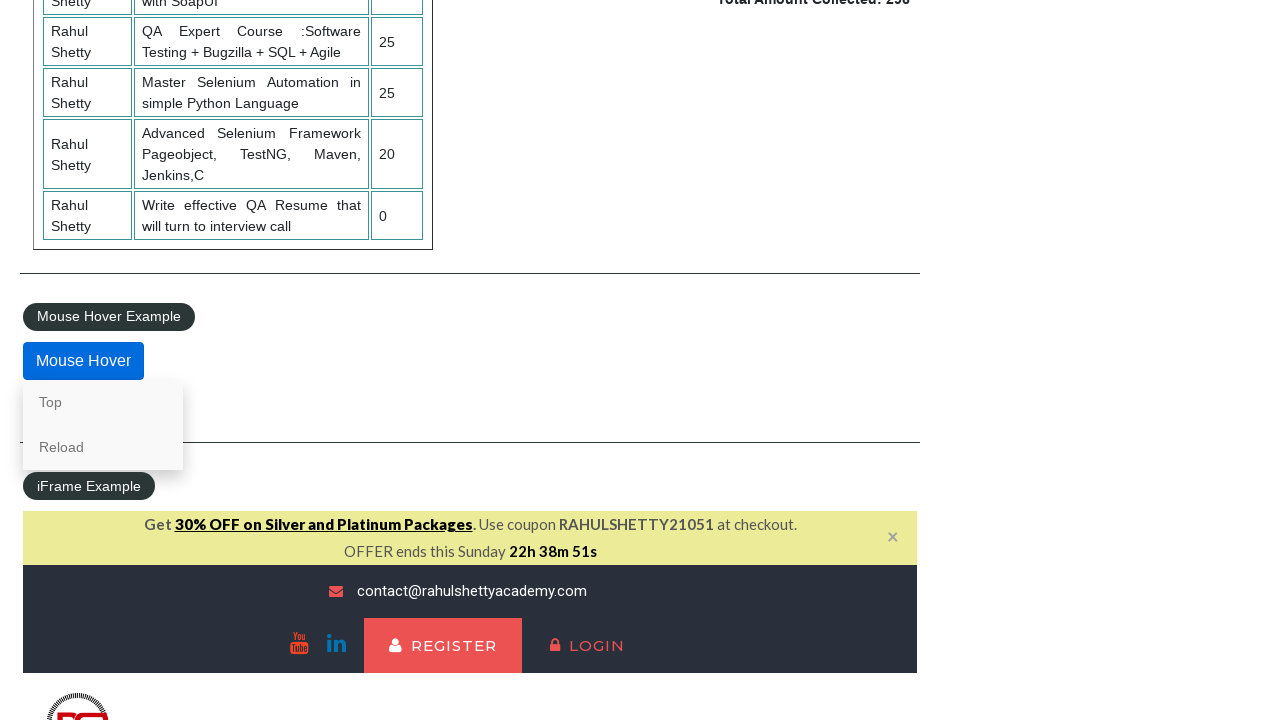

Clicked Reload option from dropdown menu at (103, 447) on xpath=//a[text()='Reload']
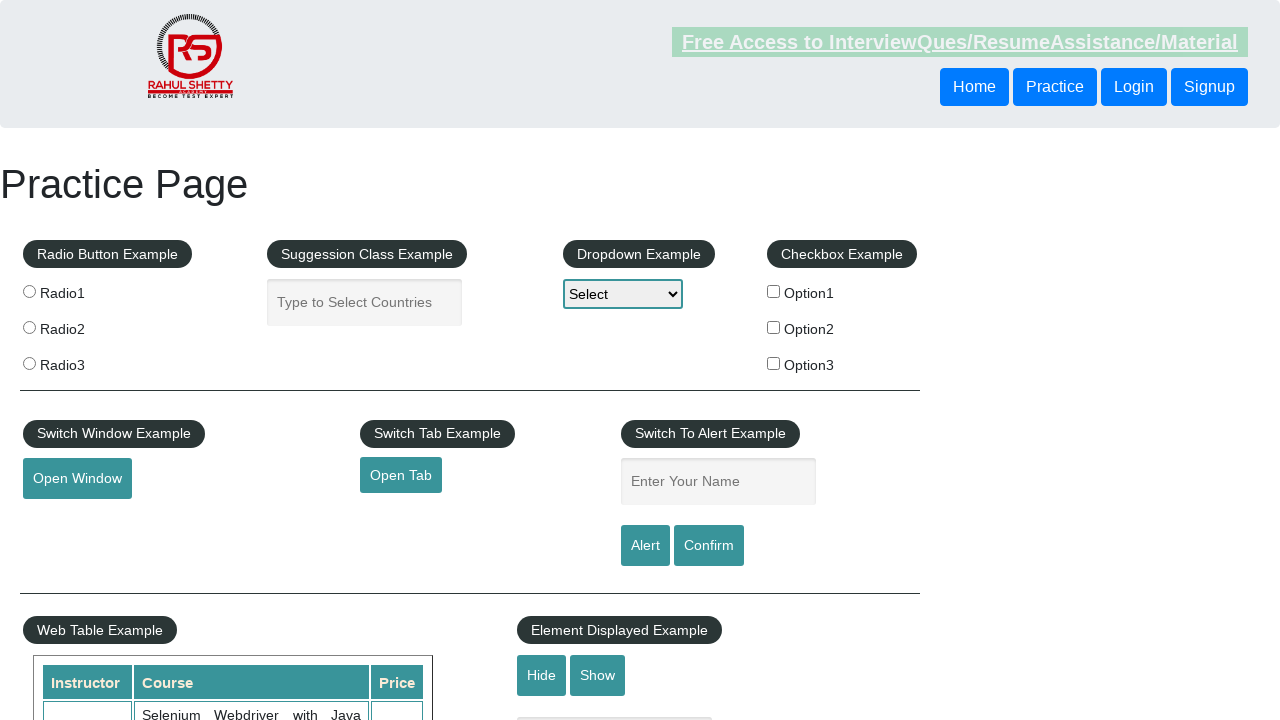

Page reloaded after clicking Reload option
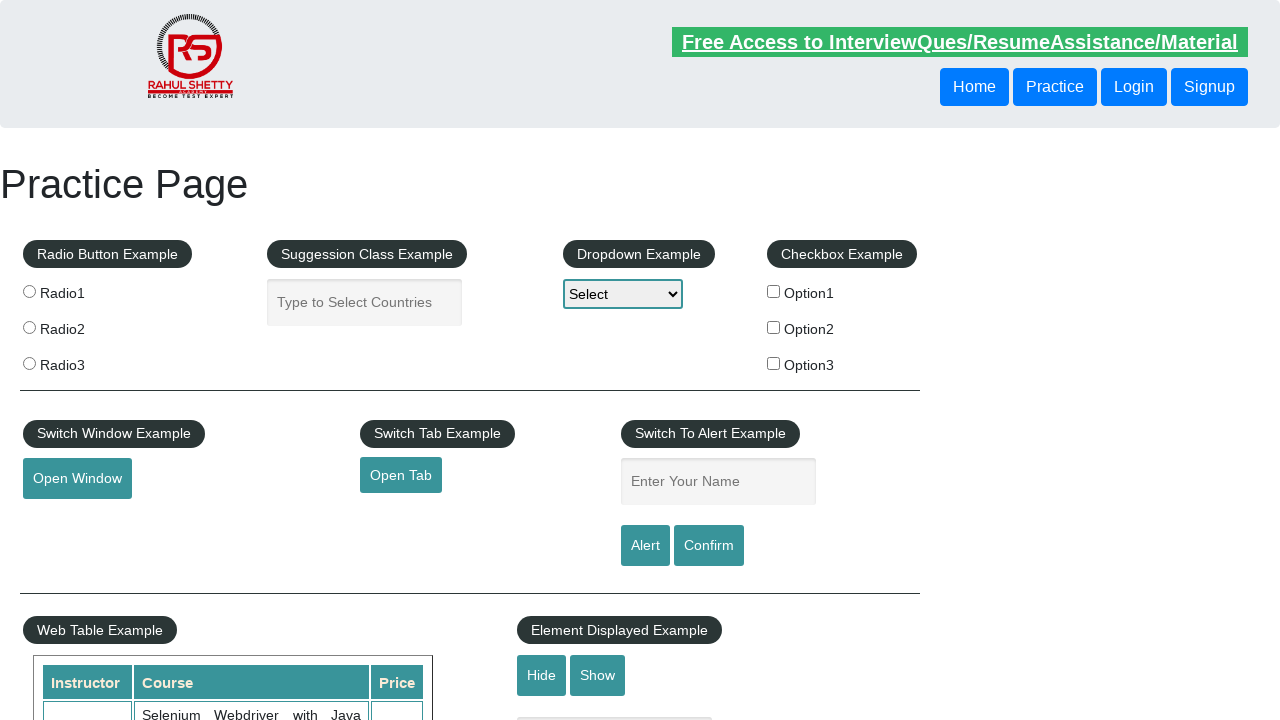

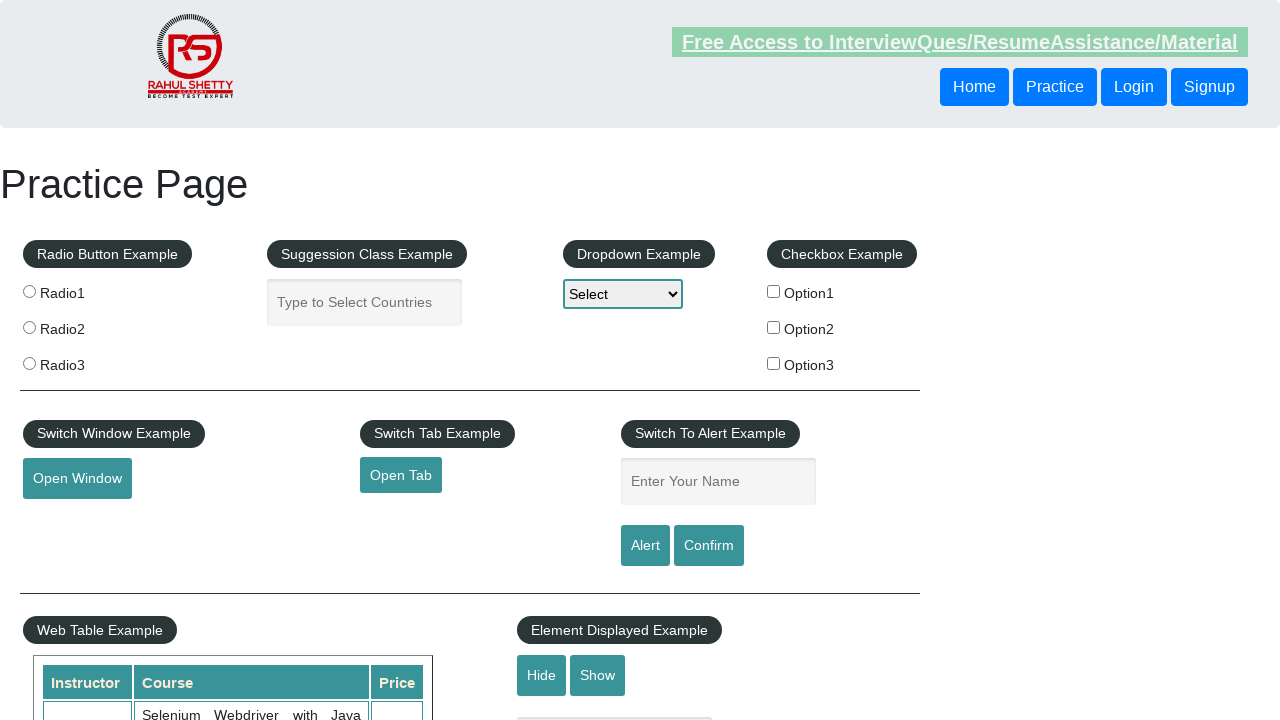